Tests that the Spree Demo Site homepage loads correctly by verifying the page title

Starting URL: https://selenium.jacobparr.com

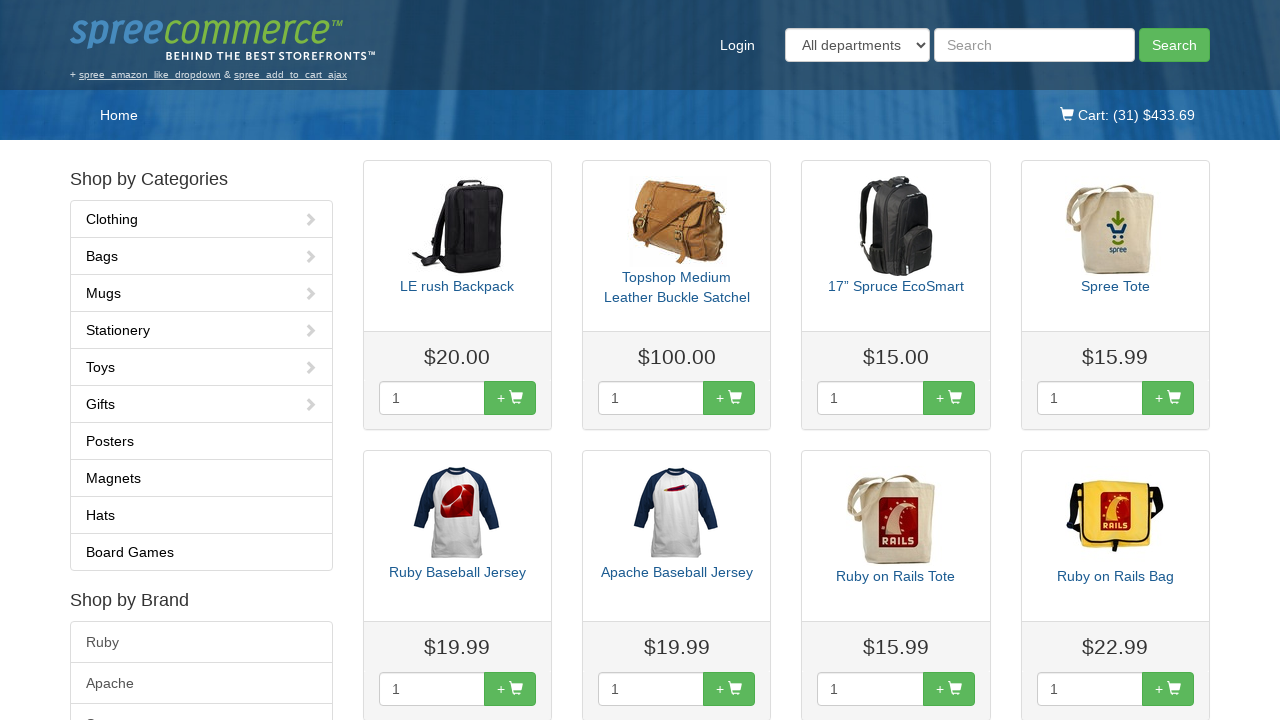

Navigated to Spree Demo Site homepage at https://selenium.jacobparr.com
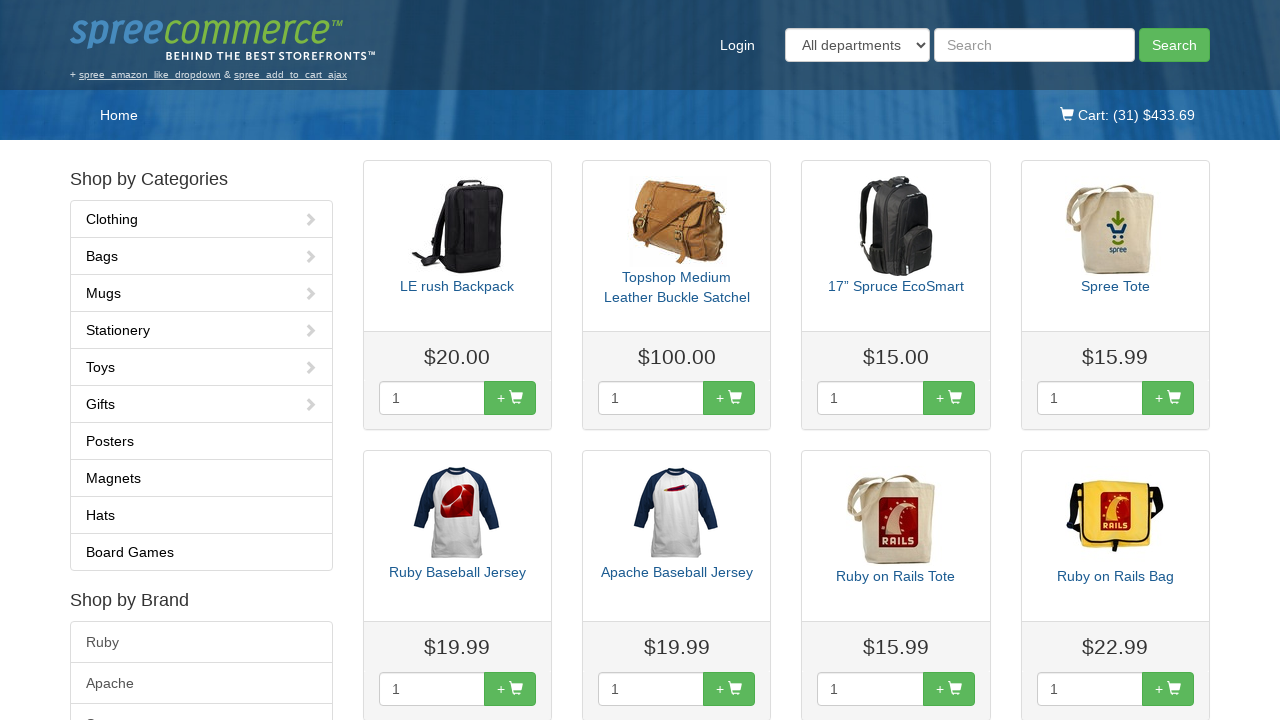

Verified page title is 'Spree Demo Site'
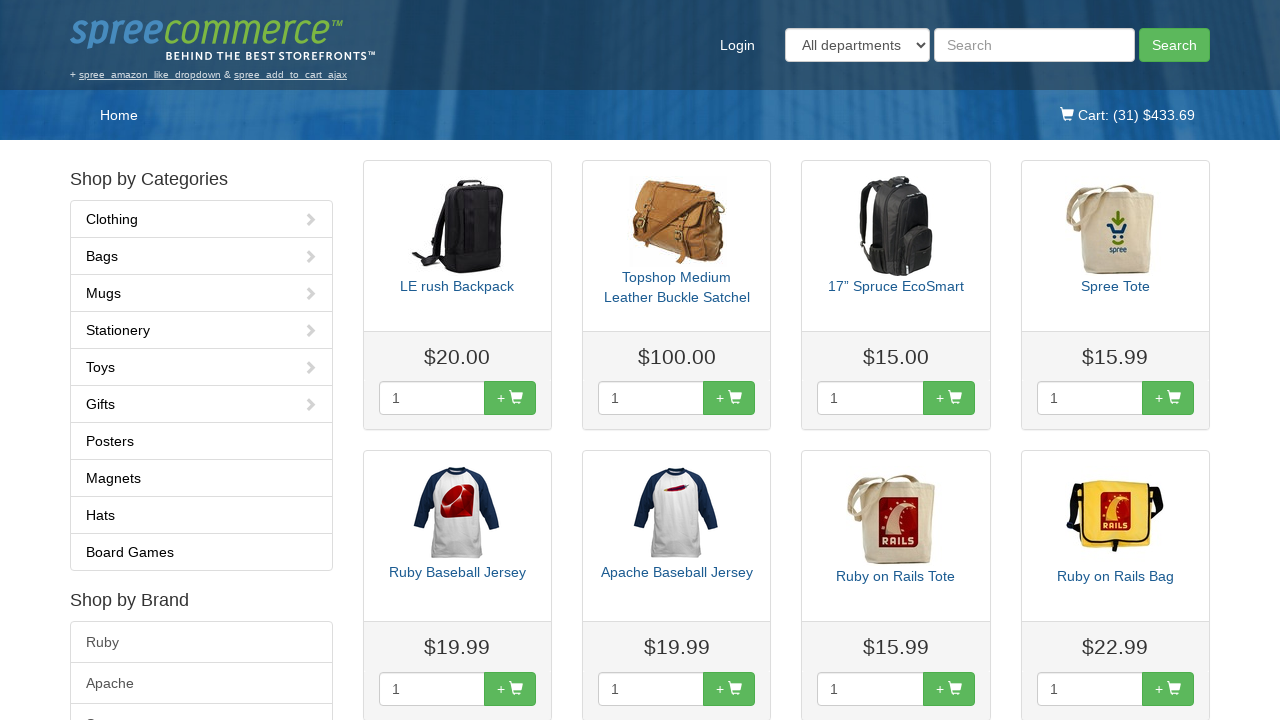

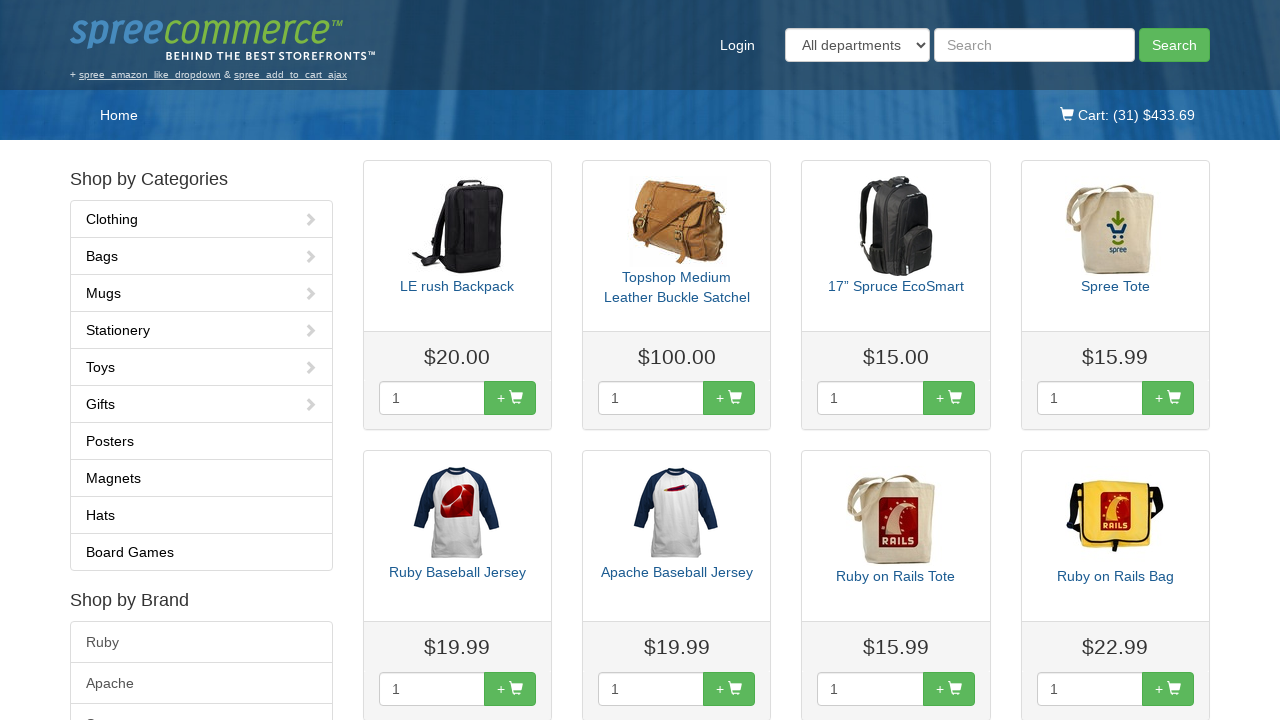